Tests positive case for shoe size checker by entering size 35 and verifying the success message indicates shoes are available

Starting URL: https://lm.skillbox.cc/qa_tester/module03/practice1/

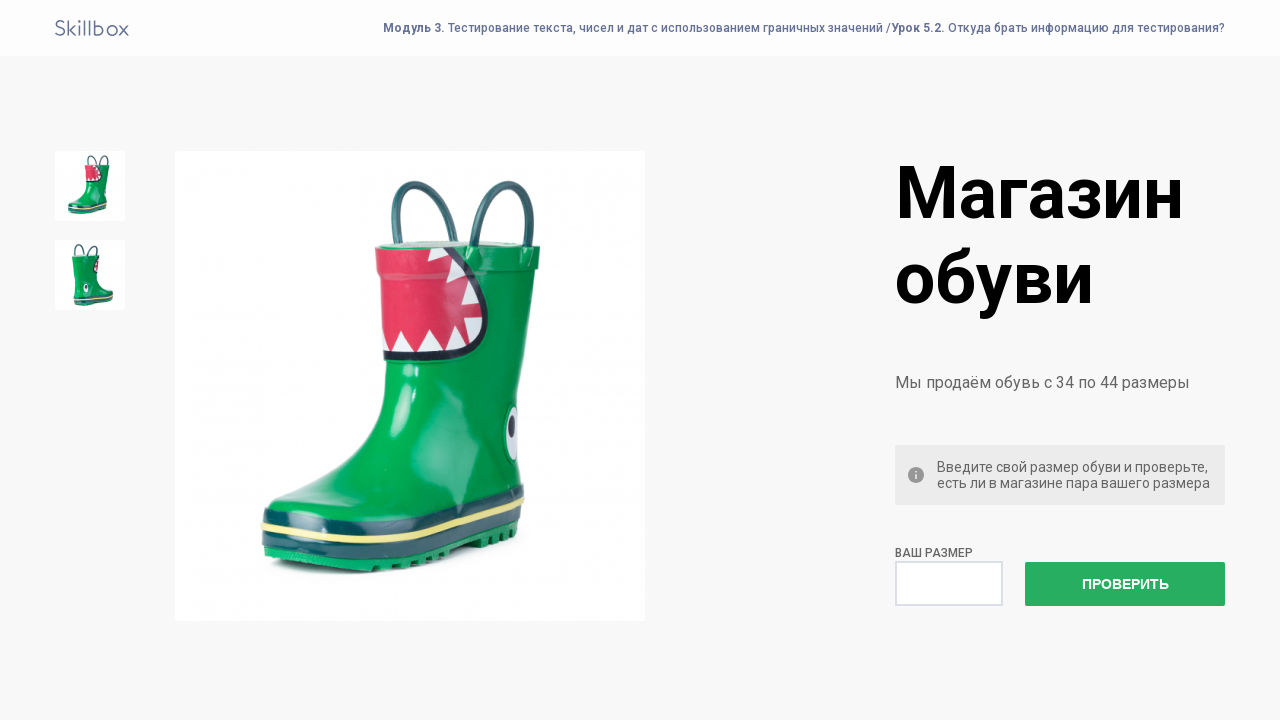

Entered shoe size 35 into the size input field on #size
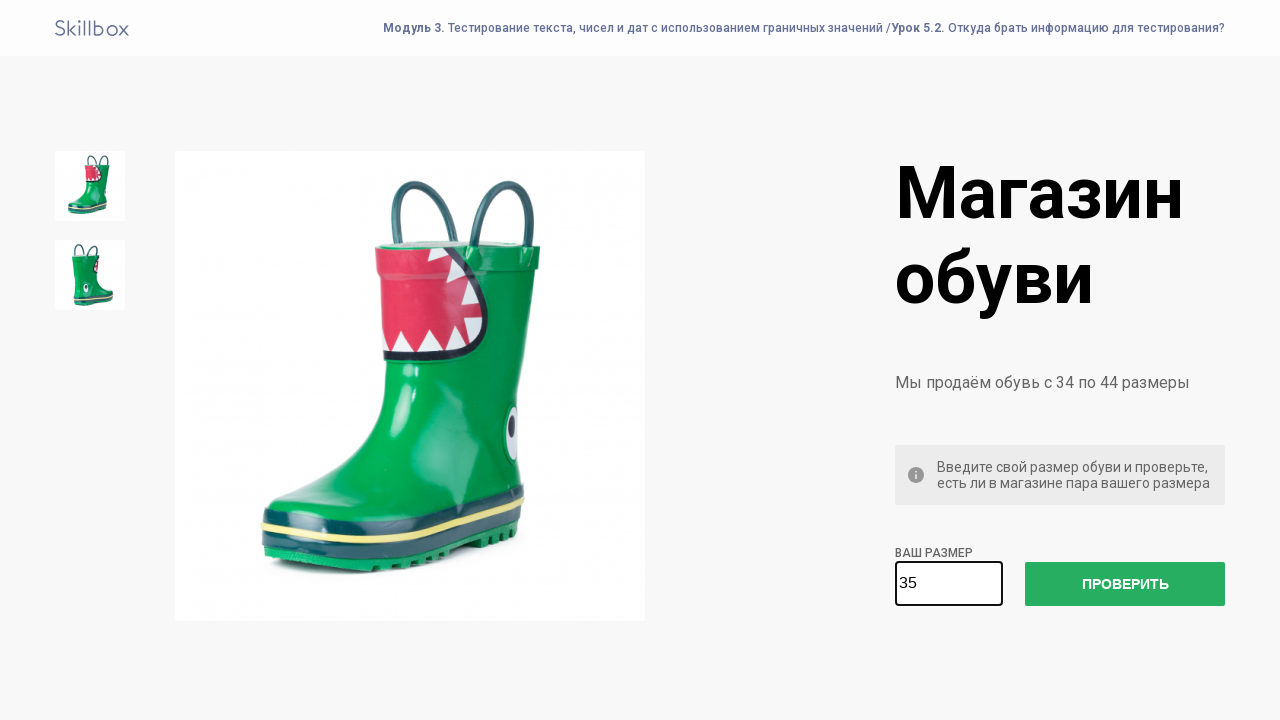

Clicked the check size button at (1125, 584) on #check-size-button
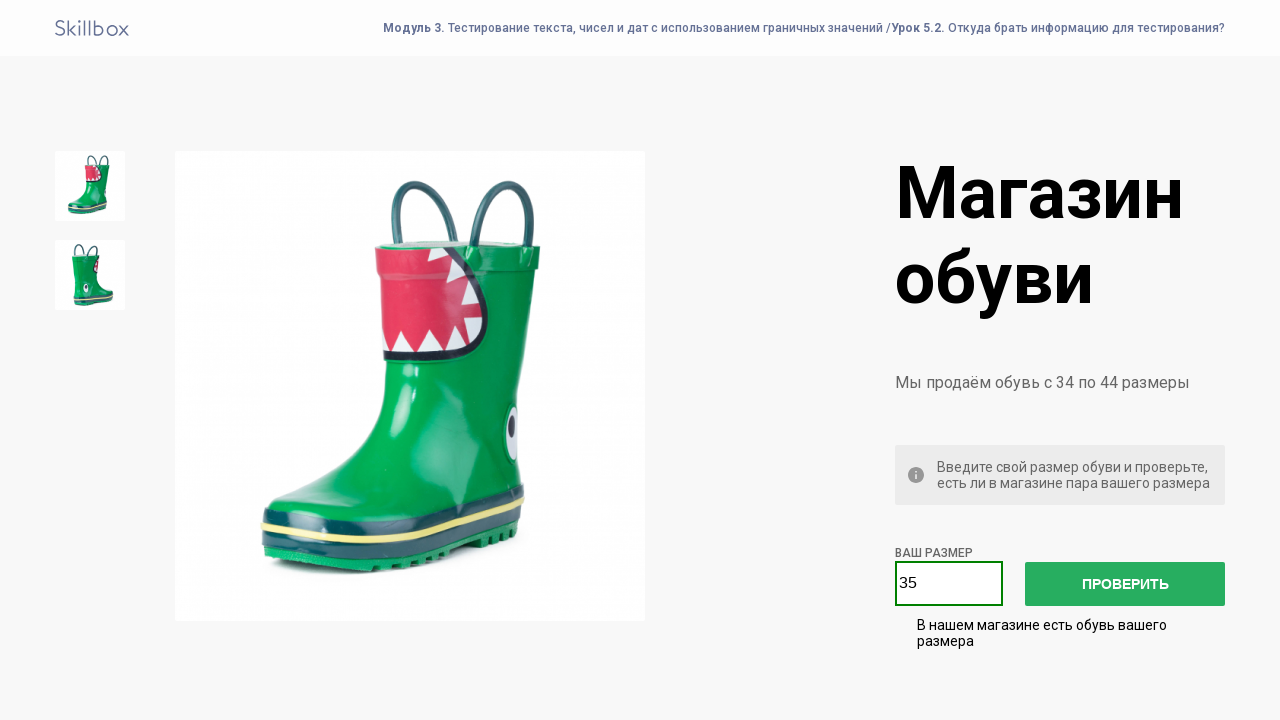

Success message appeared indicating shoes are available for size 35
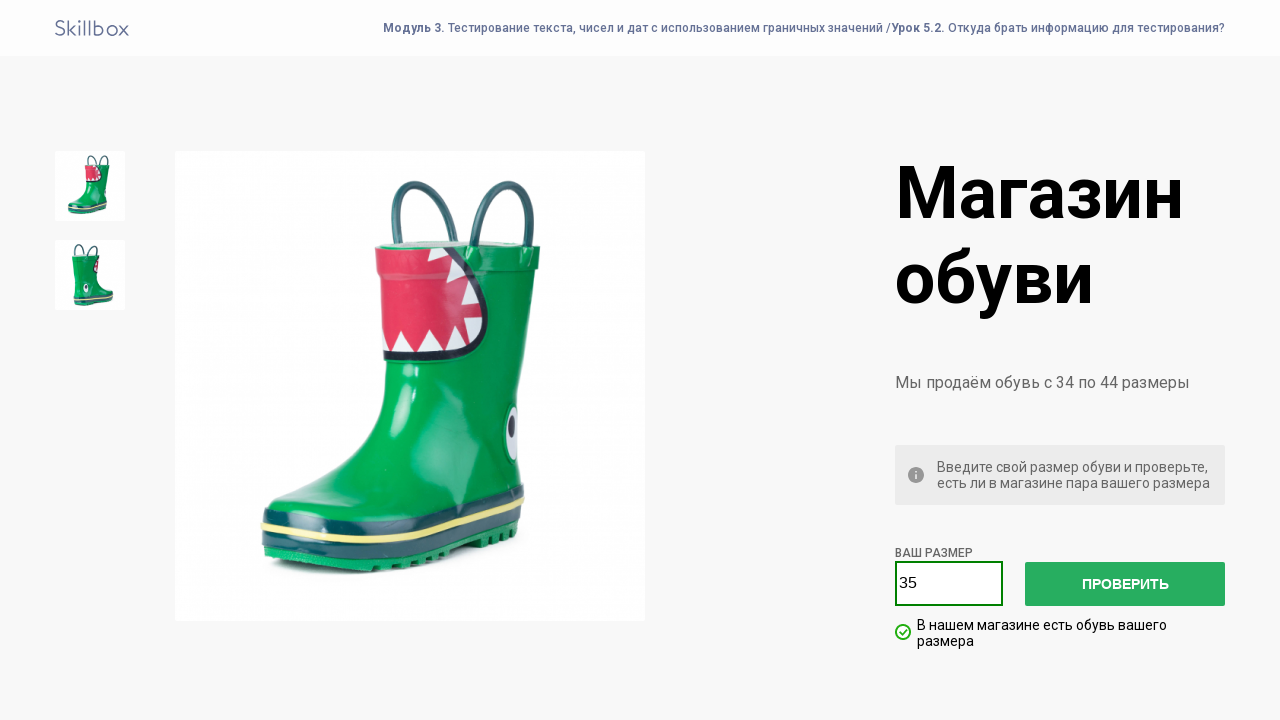

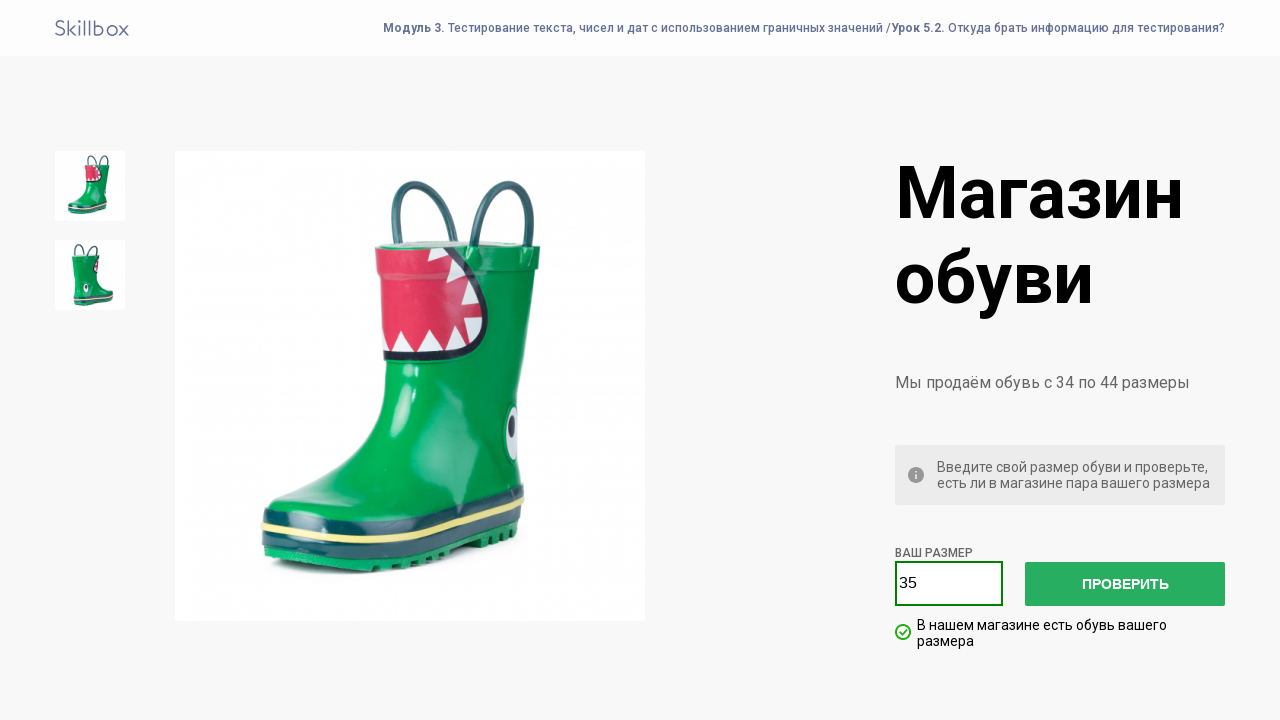